Tests double-click functionality by switching to an iframe and double-clicking on text to change its color, then verifying the style attribute contains "red".

Starting URL: https://www.w3schools.com/tags/tryit.asp?filename=tryhtml5_ev_ondblclick2

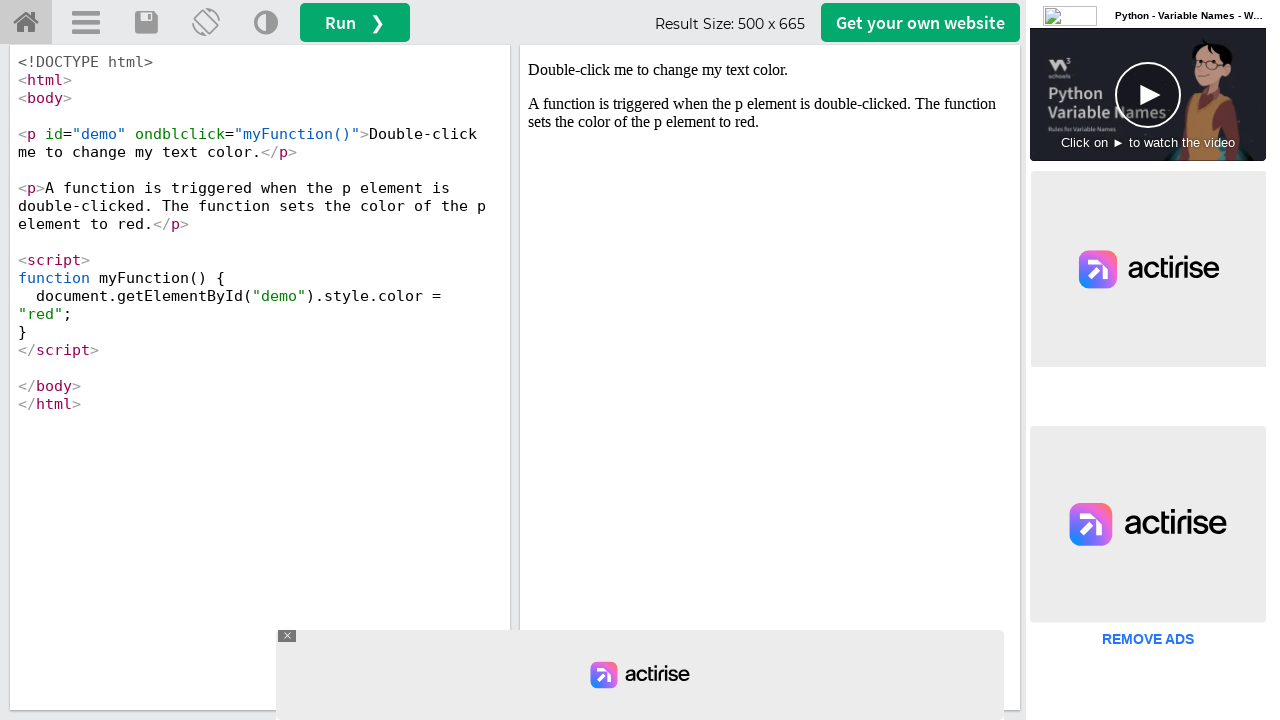

Located iframe with ID 'iframeResult'
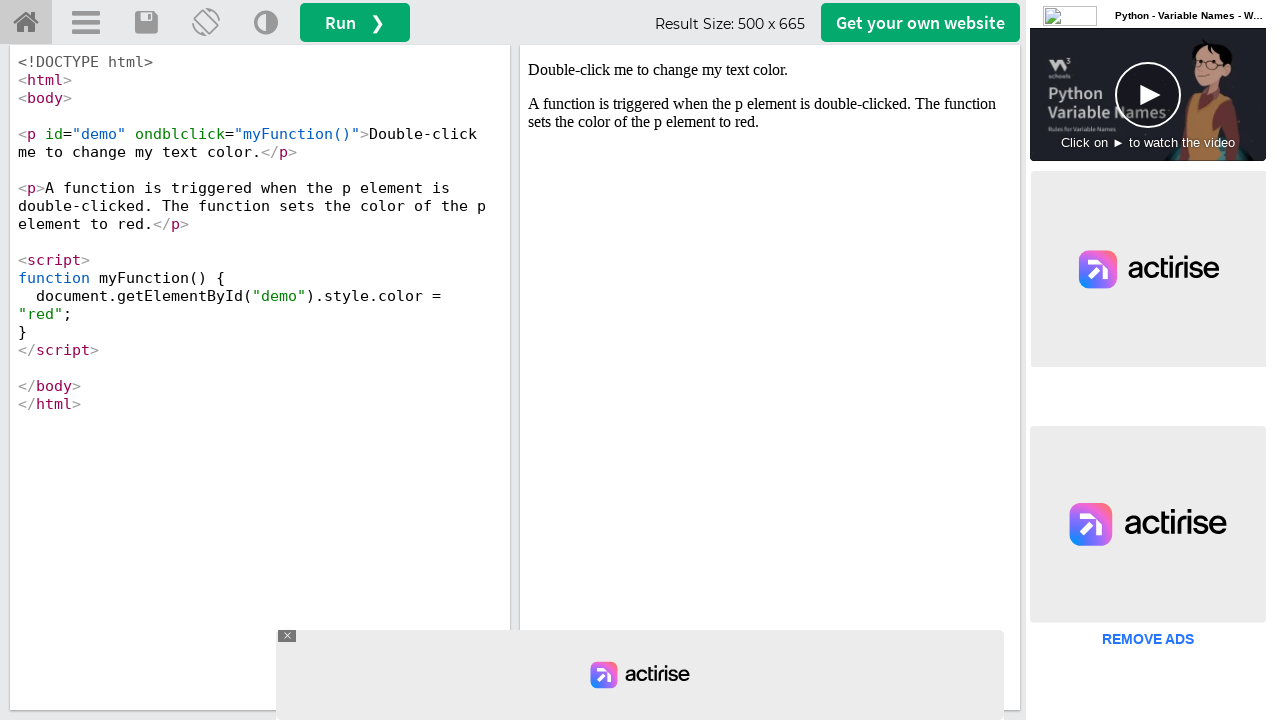

Located text element with ID 'demo' inside iframe
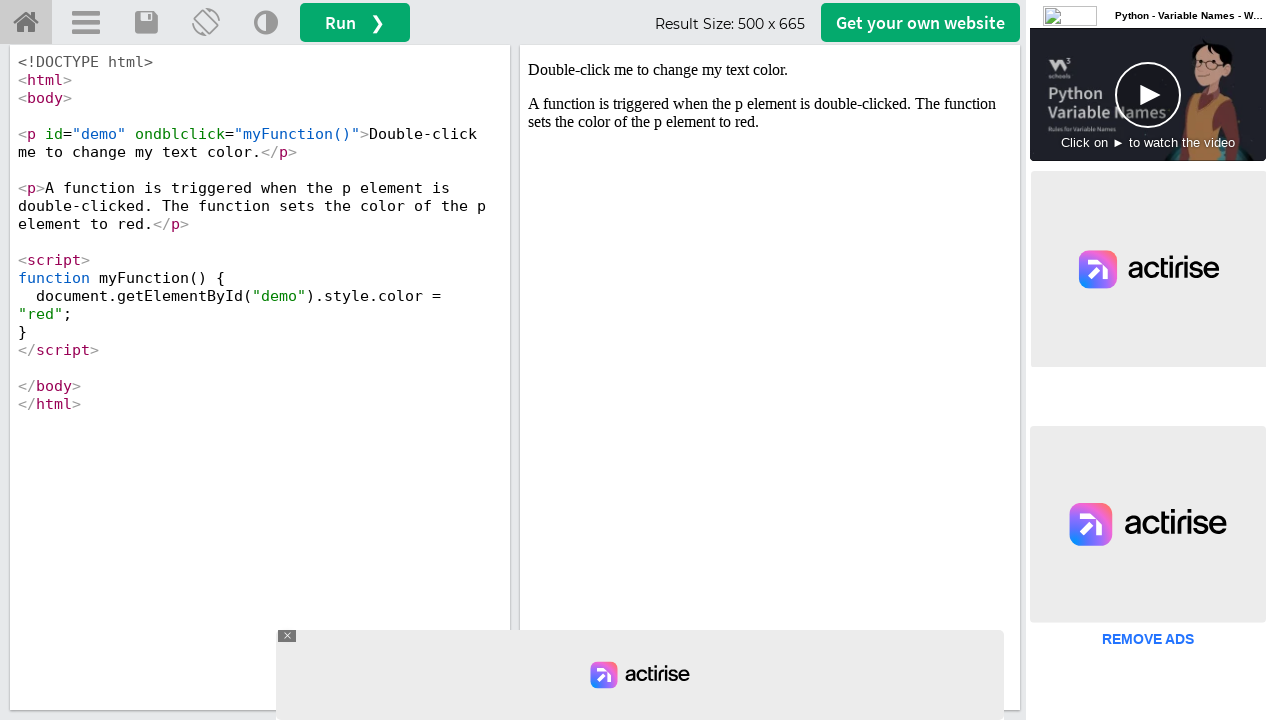

Double-clicked on the text element to trigger ondblclick event at (770, 70) on #iframeResult >> internal:control=enter-frame >> #demo
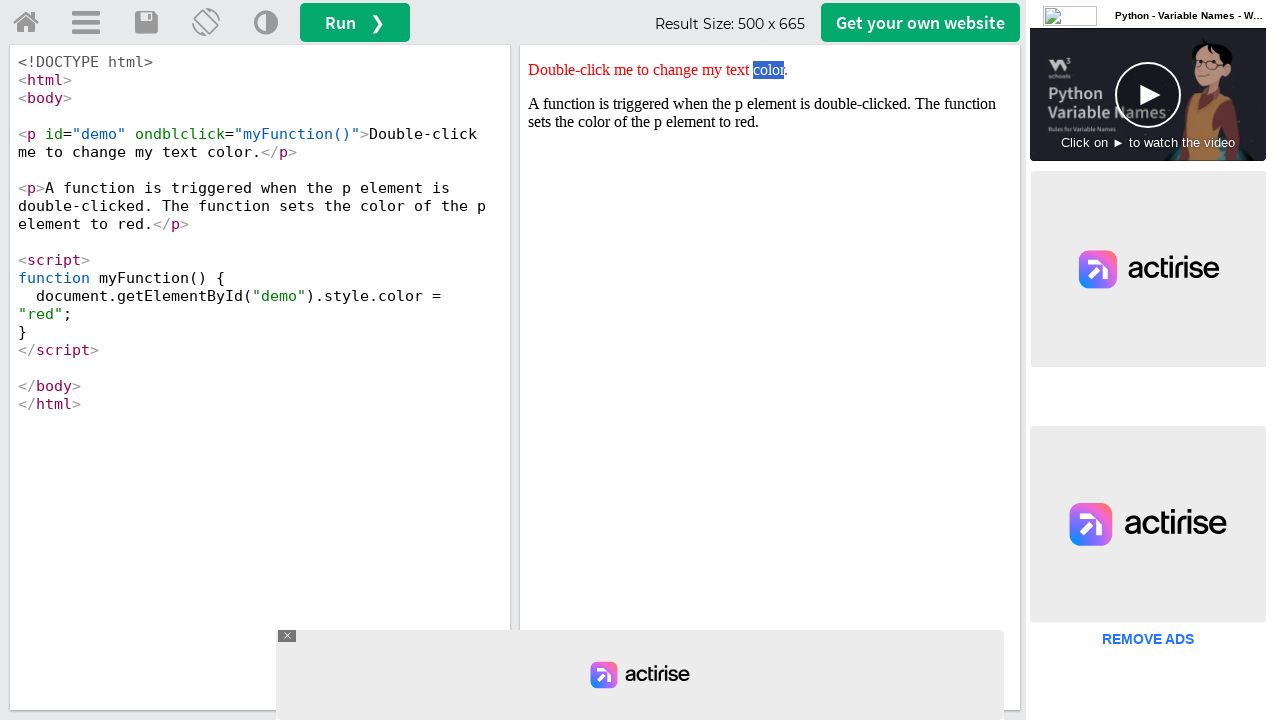

Retrieved style attribute from text element
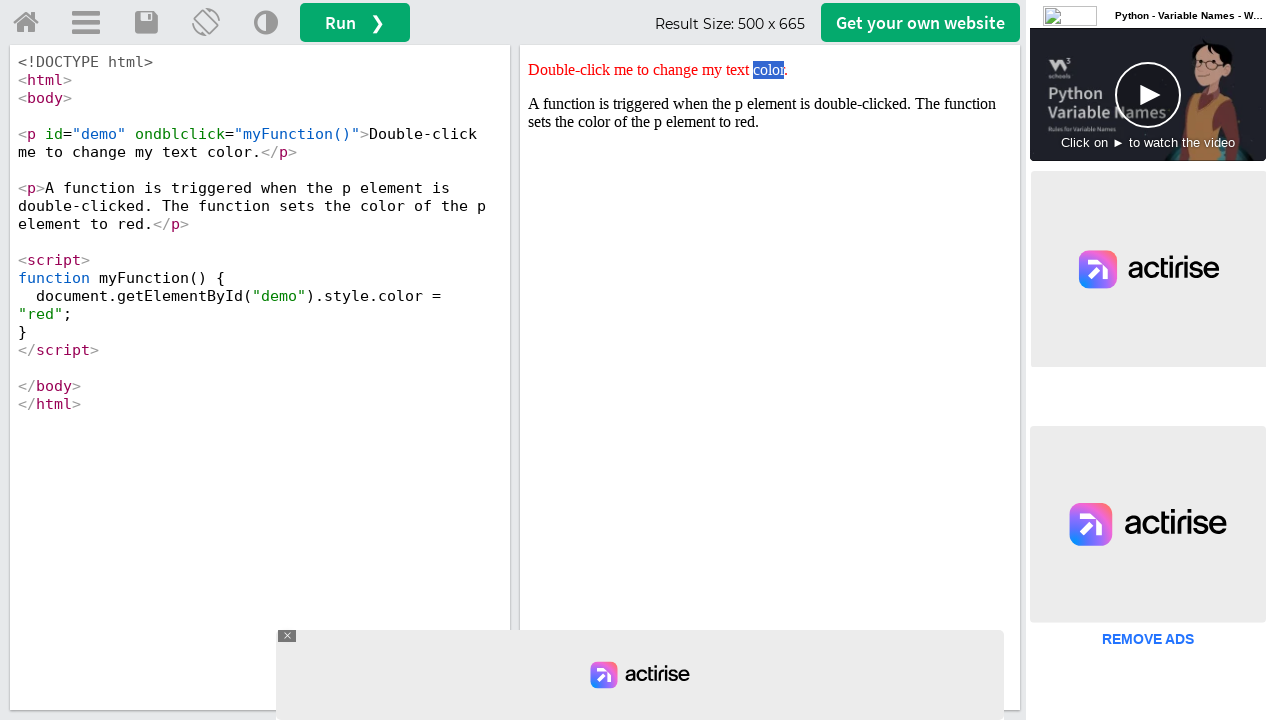

Verified that 'red' is present in the style attribute
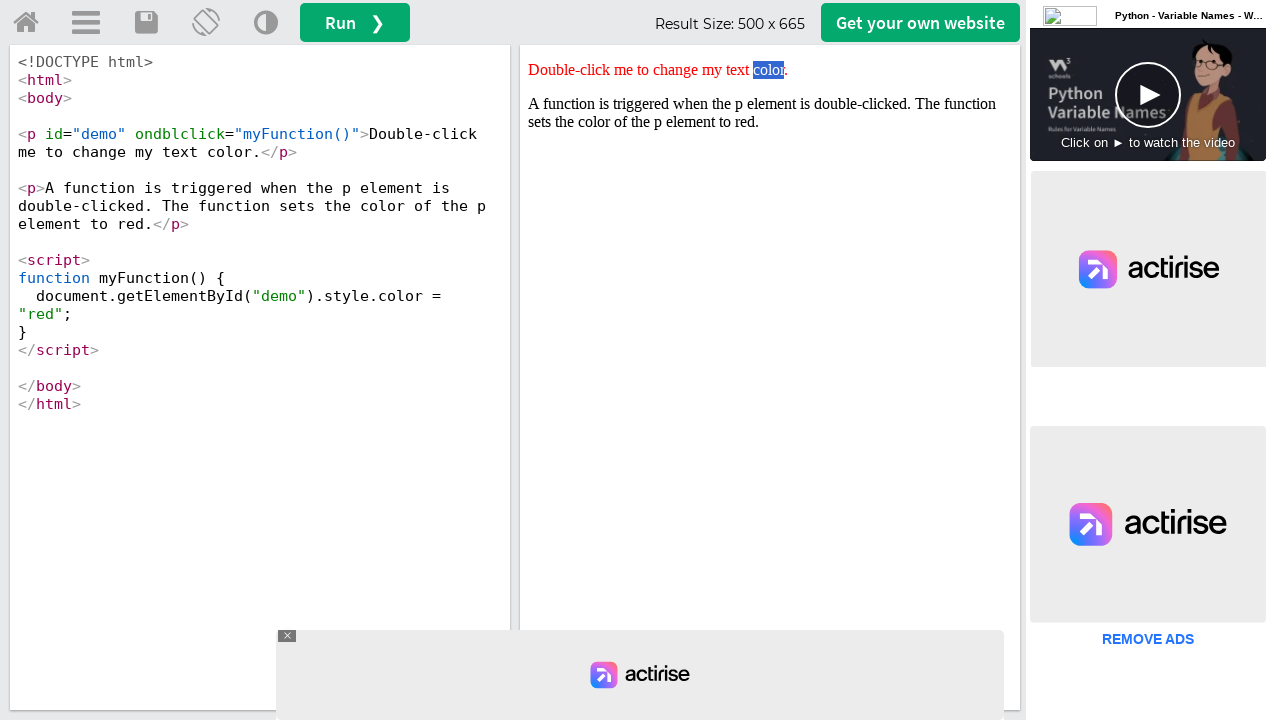

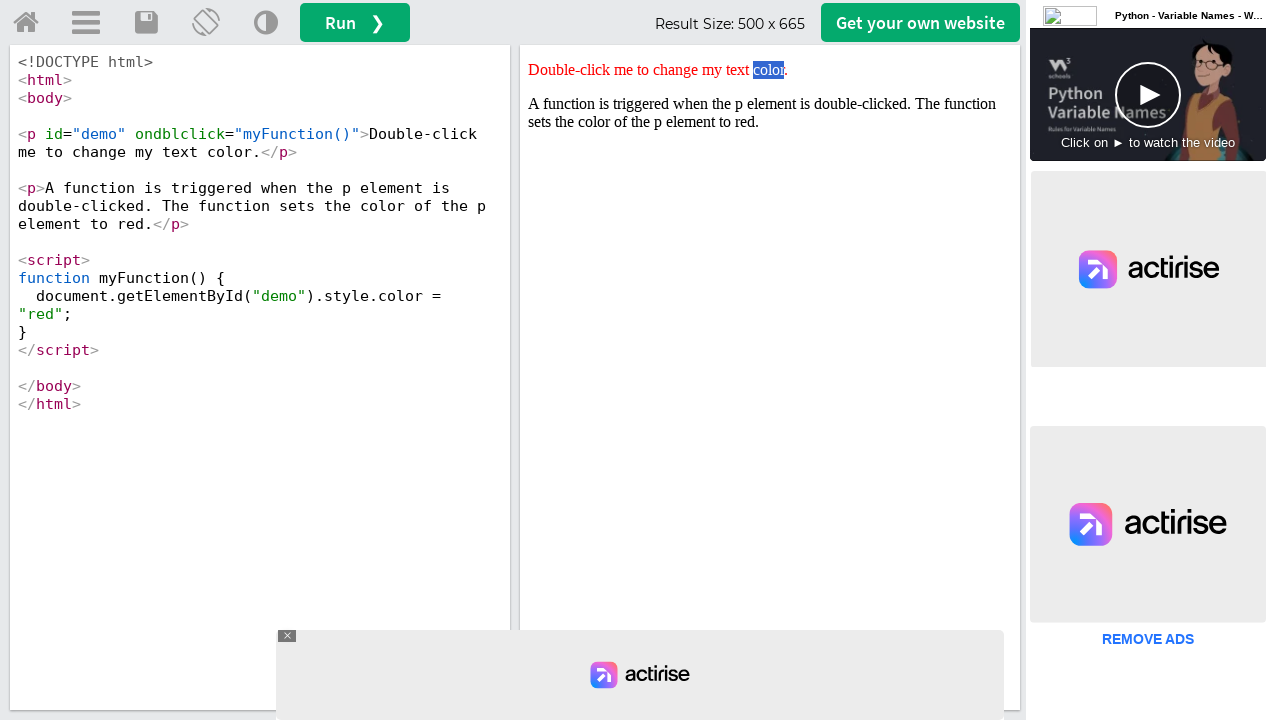